Tests that completed items are removed when clicking Clear completed button

Starting URL: https://demo.playwright.dev/todomvc

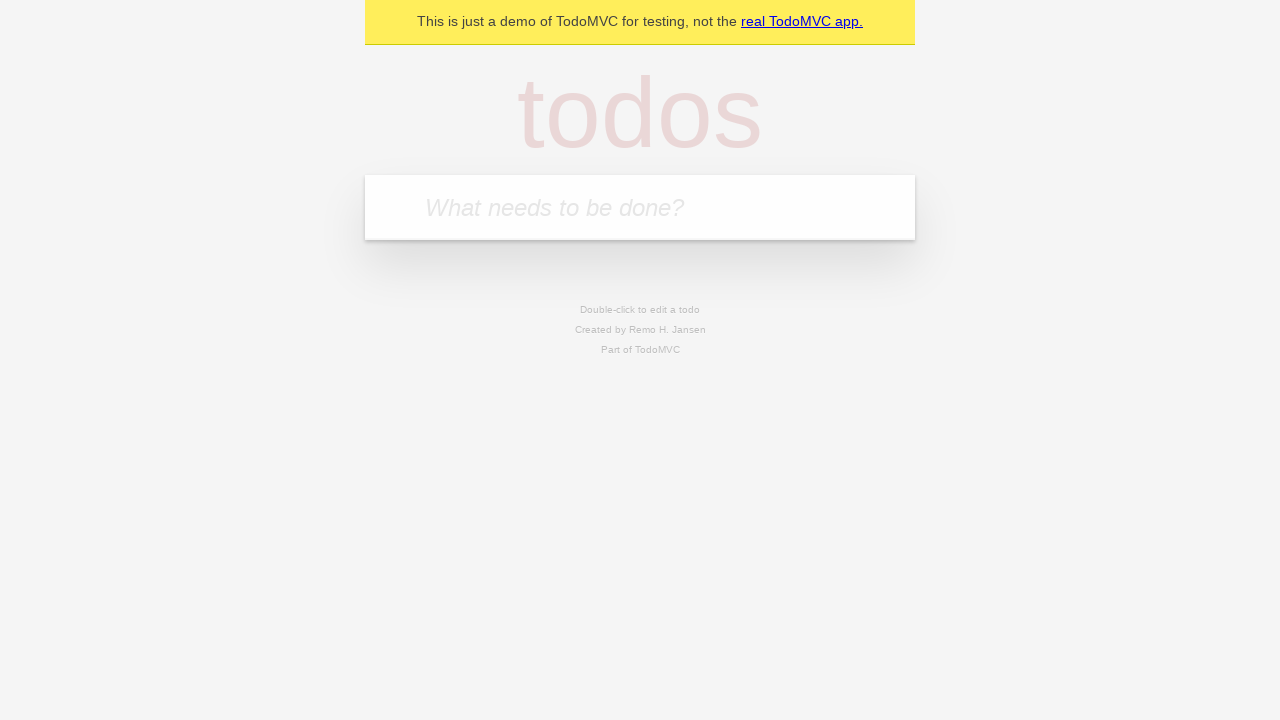

Filled todo input with 'buy some cheese' on internal:attr=[placeholder="What needs to be done?"i]
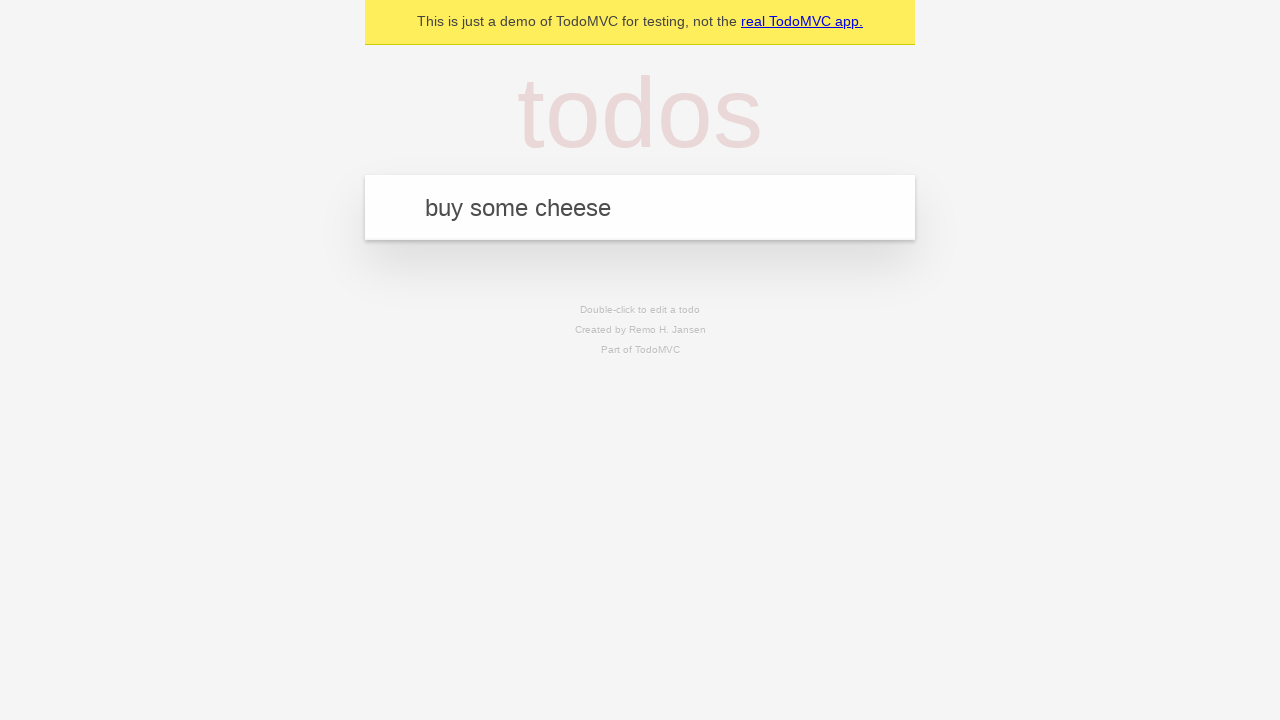

Pressed Enter to add todo item 'buy some cheese' on internal:attr=[placeholder="What needs to be done?"i]
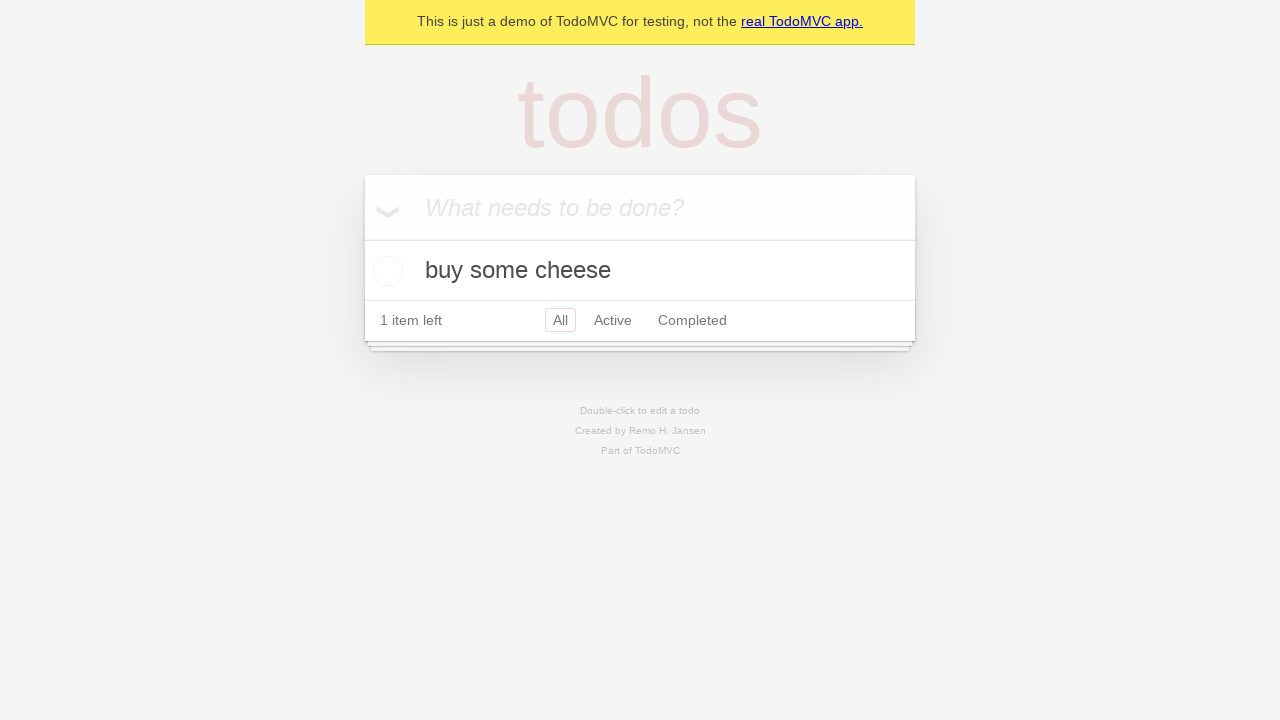

Filled todo input with 'feed the cat' on internal:attr=[placeholder="What needs to be done?"i]
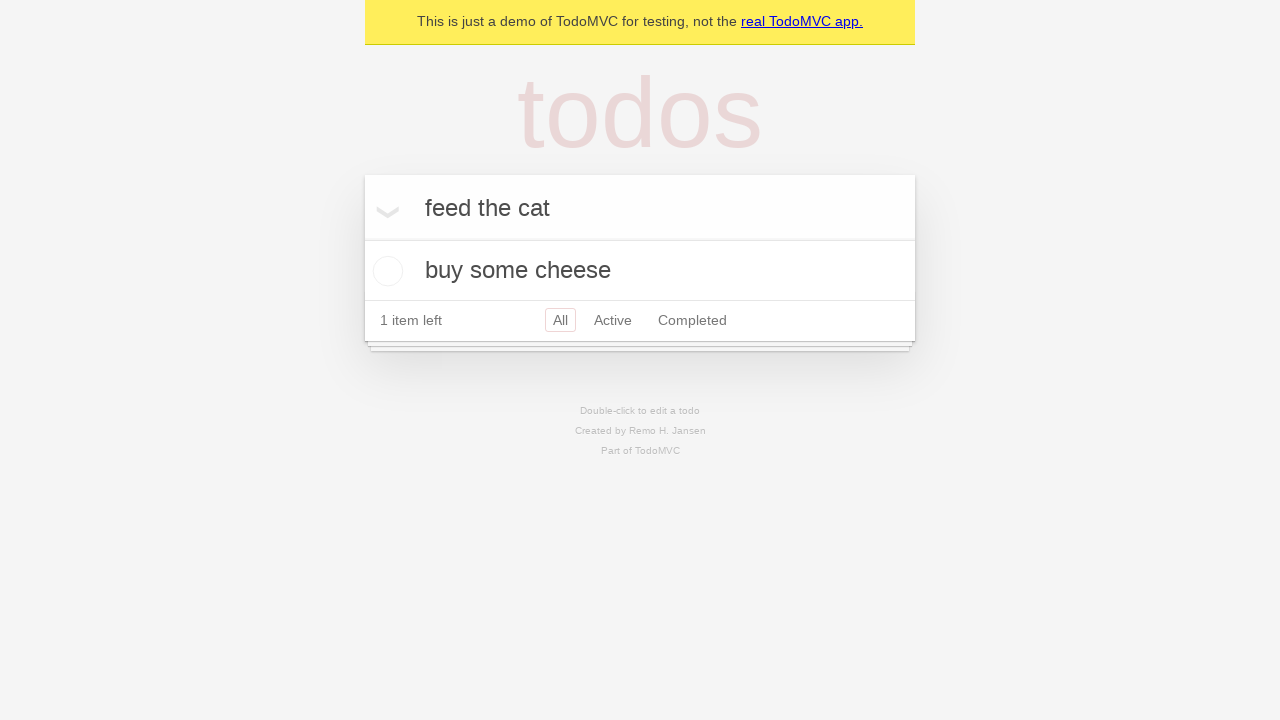

Pressed Enter to add todo item 'feed the cat' on internal:attr=[placeholder="What needs to be done?"i]
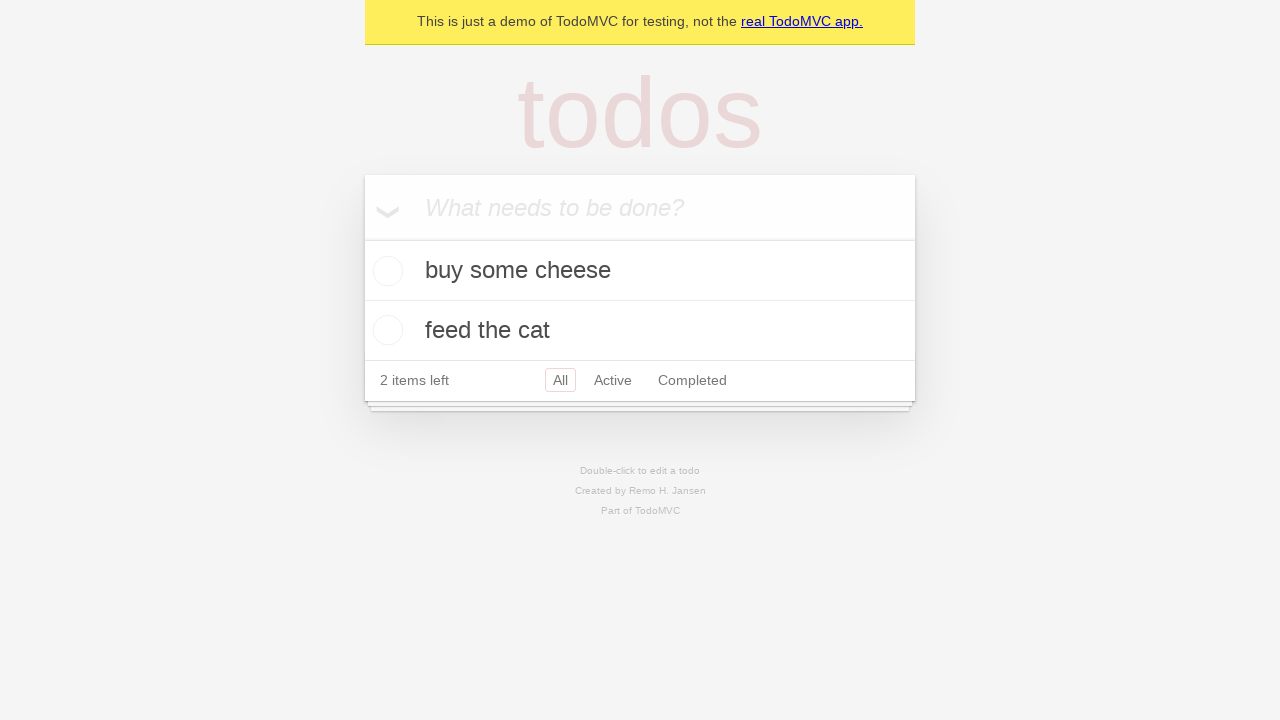

Filled todo input with 'book a doctors appointment' on internal:attr=[placeholder="What needs to be done?"i]
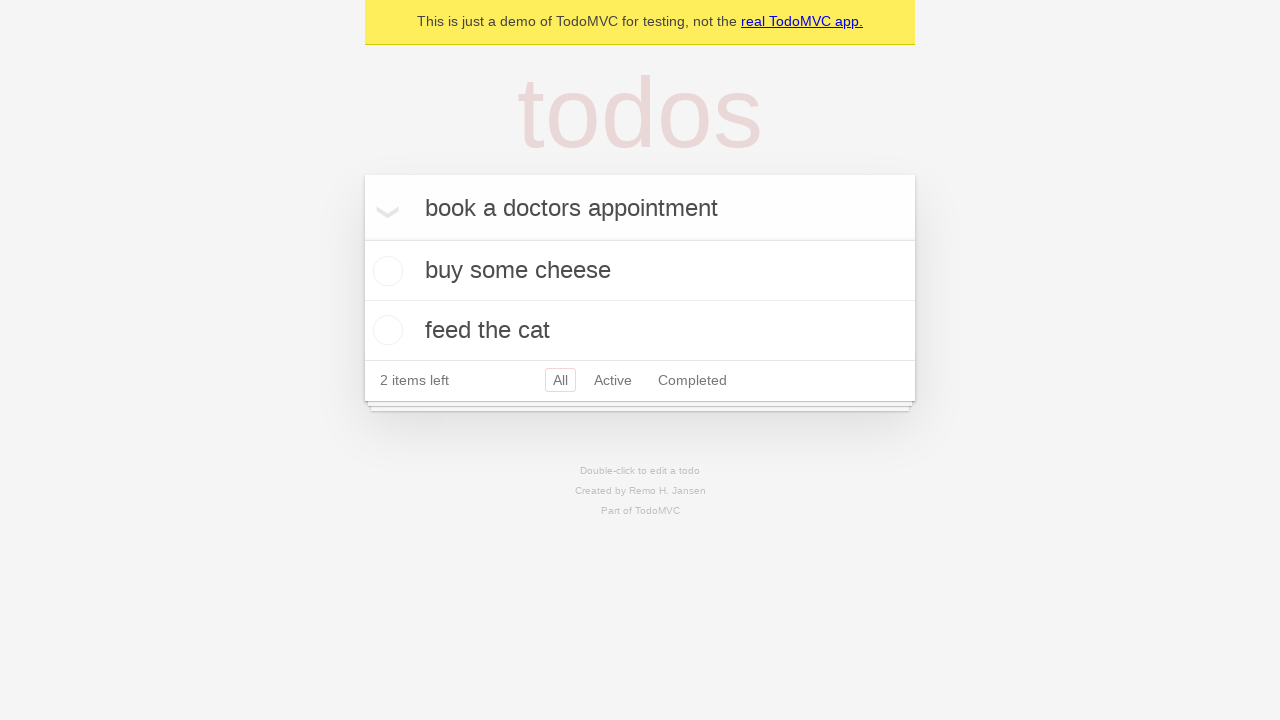

Pressed Enter to add todo item 'book a doctors appointment' on internal:attr=[placeholder="What needs to be done?"i]
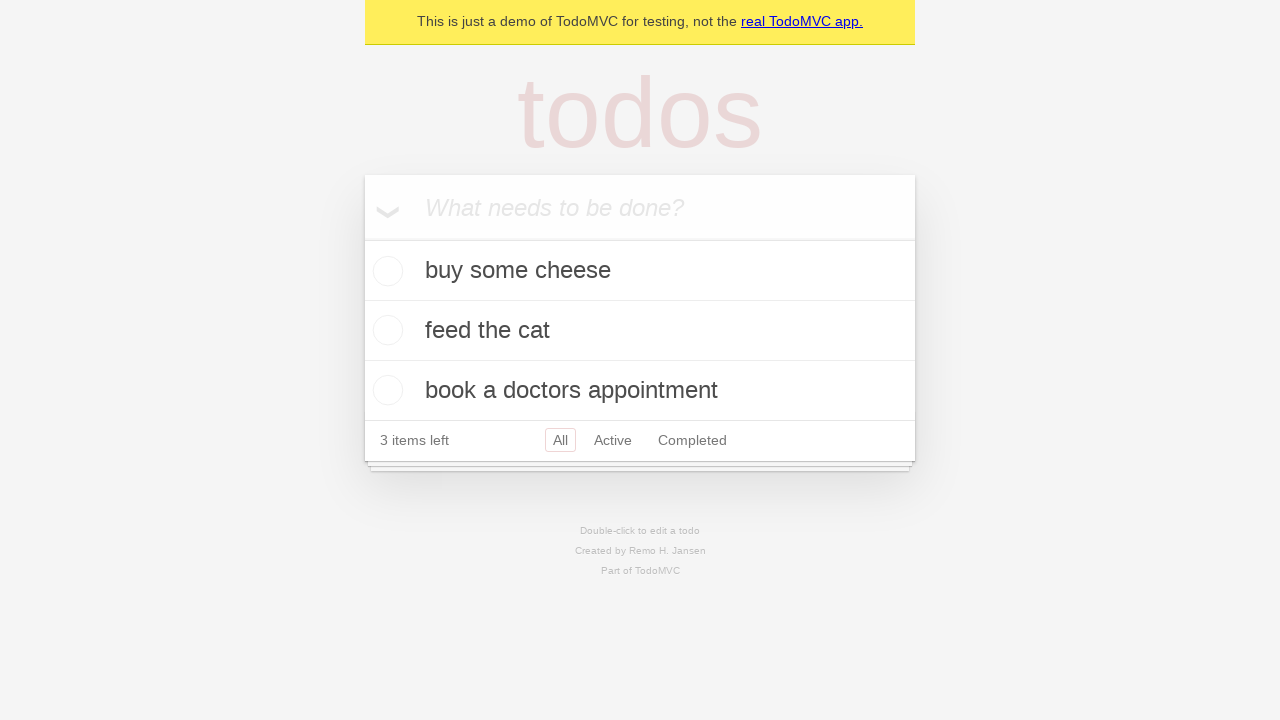

Located all todo items
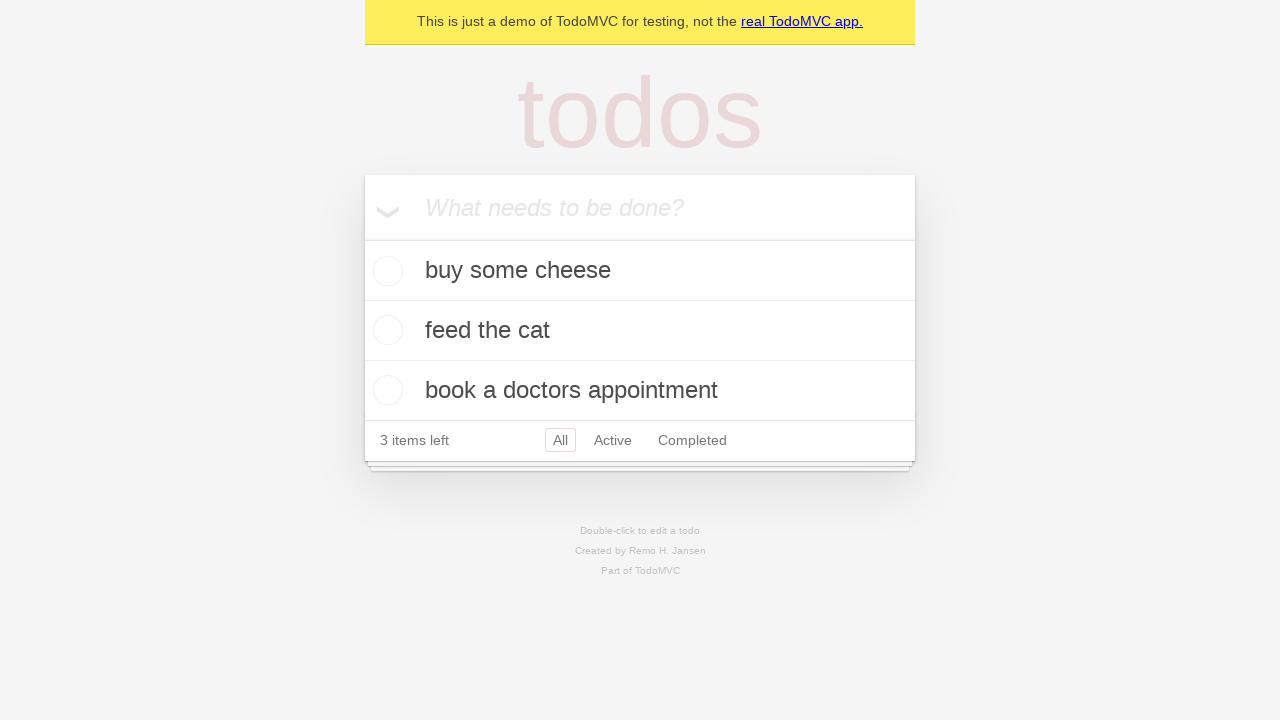

Checked the second todo item as completed at (385, 330) on internal:testid=[data-testid="todo-item"s] >> nth=1 >> internal:role=checkbox
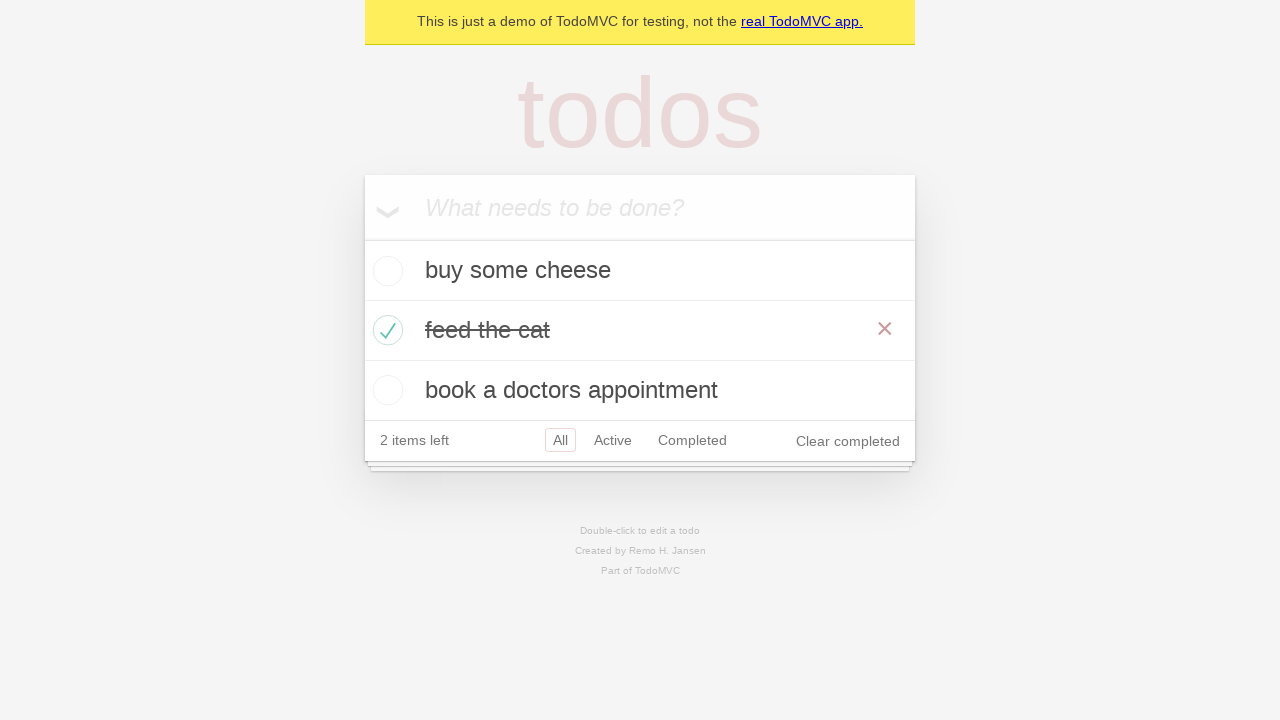

Clicked Clear completed button to remove completed items at (848, 441) on internal:role=button[name="Clear completed"i]
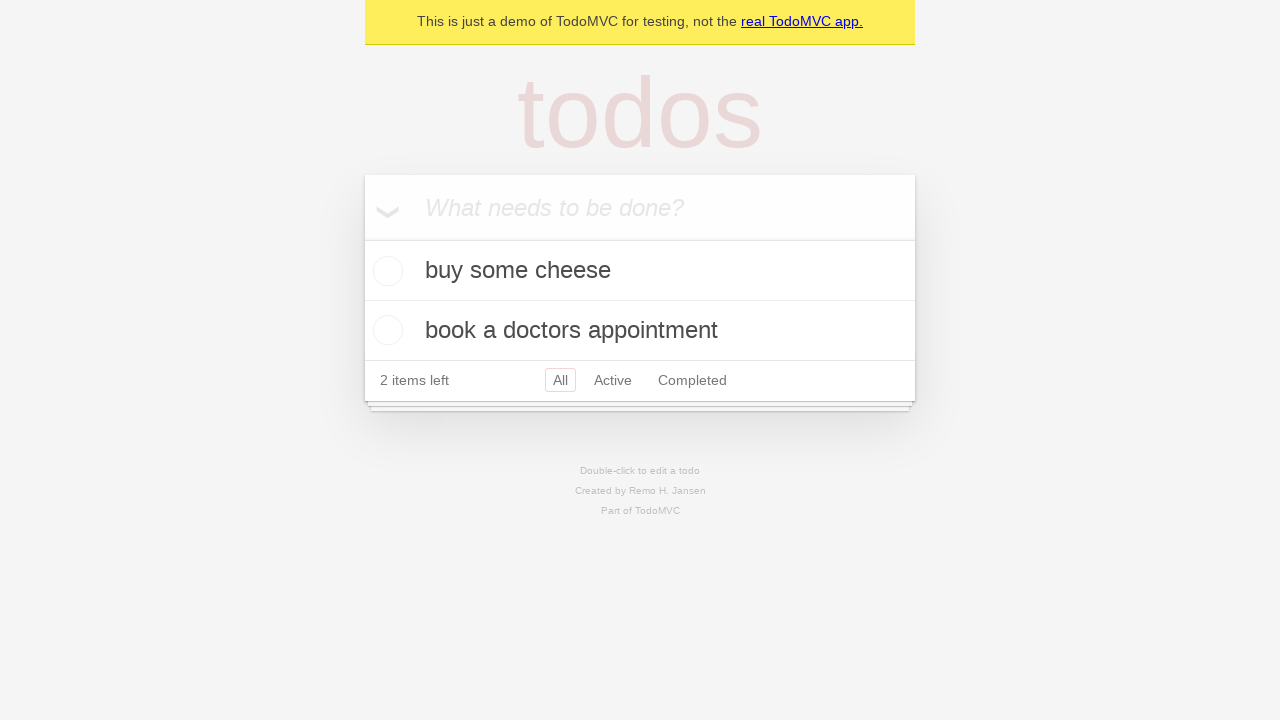

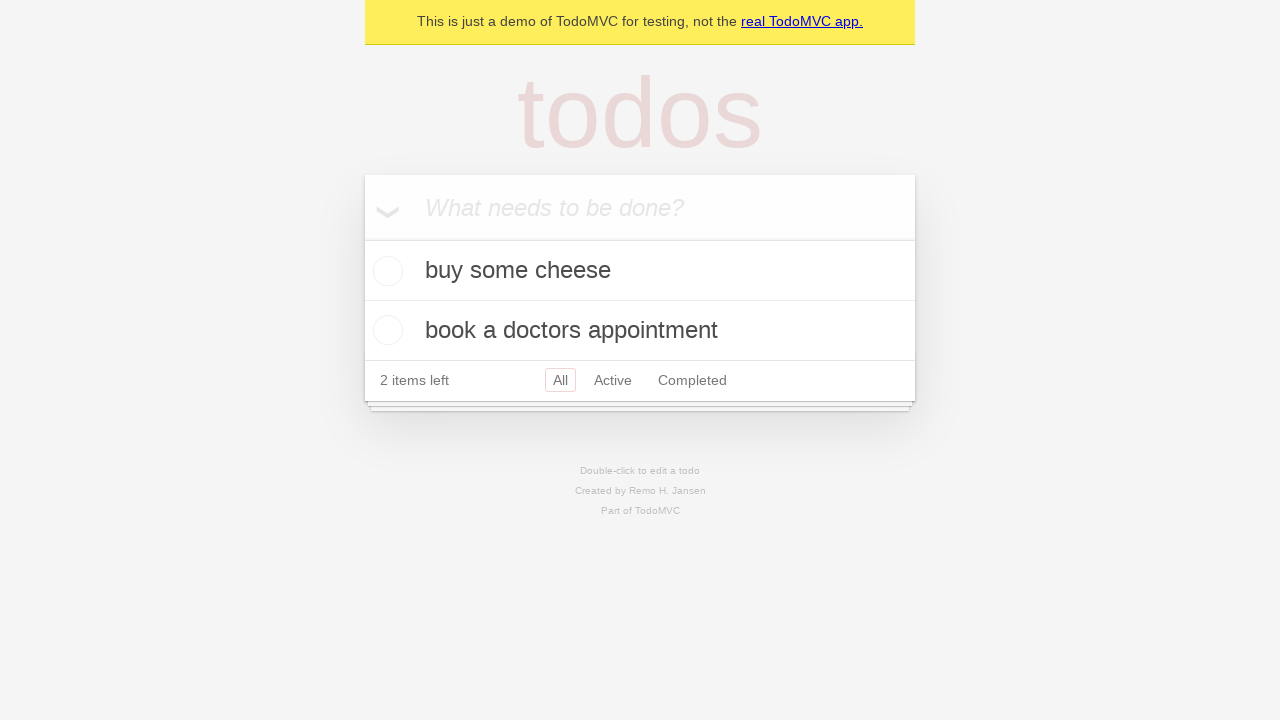